Tests dropdown selection by reading two numbers from the page, calculating their sum, selecting that value from a dropdown menu, and submitting the form.

Starting URL: http://suninjuly.github.io/selects1.html

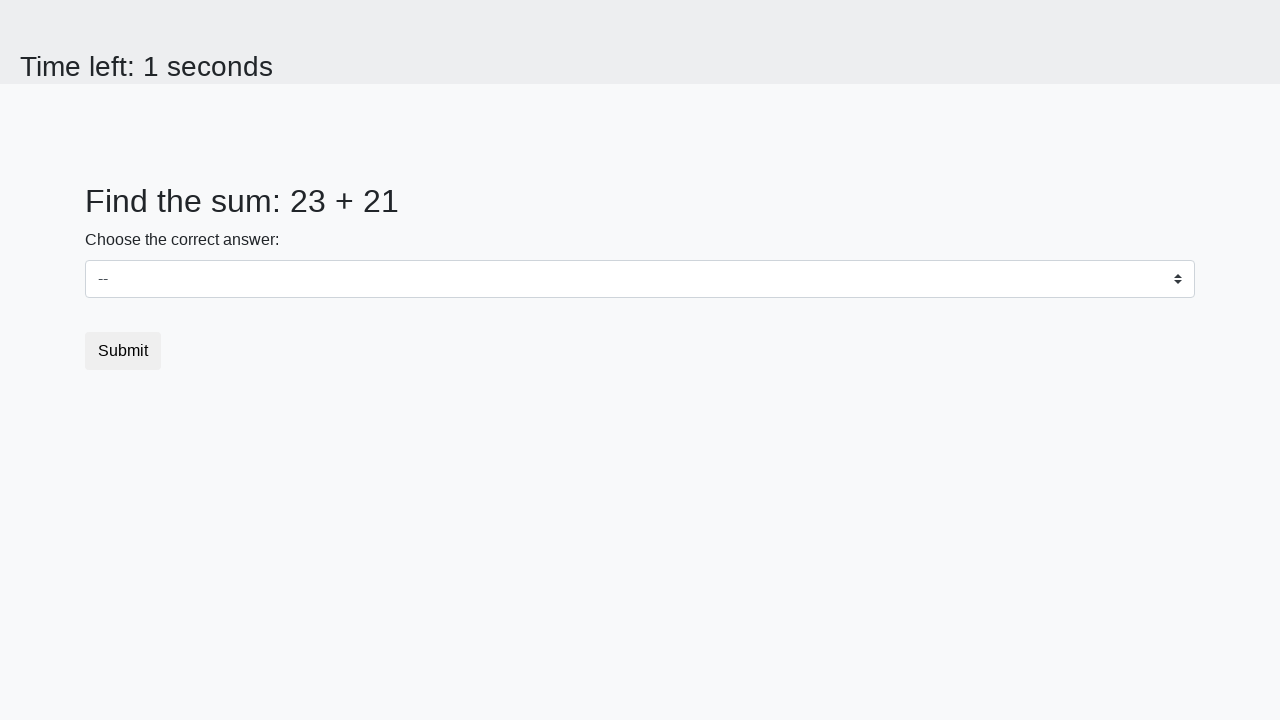

Read first number from #num1 element
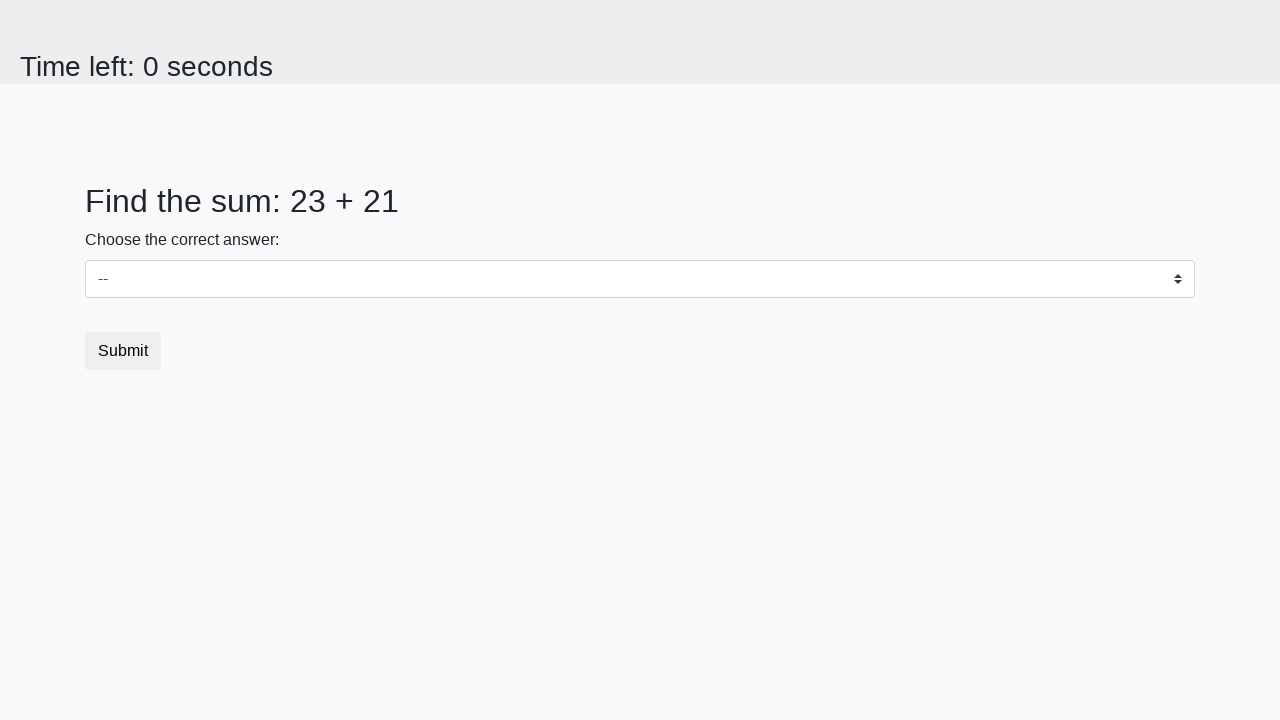

Read second number from #num2 element
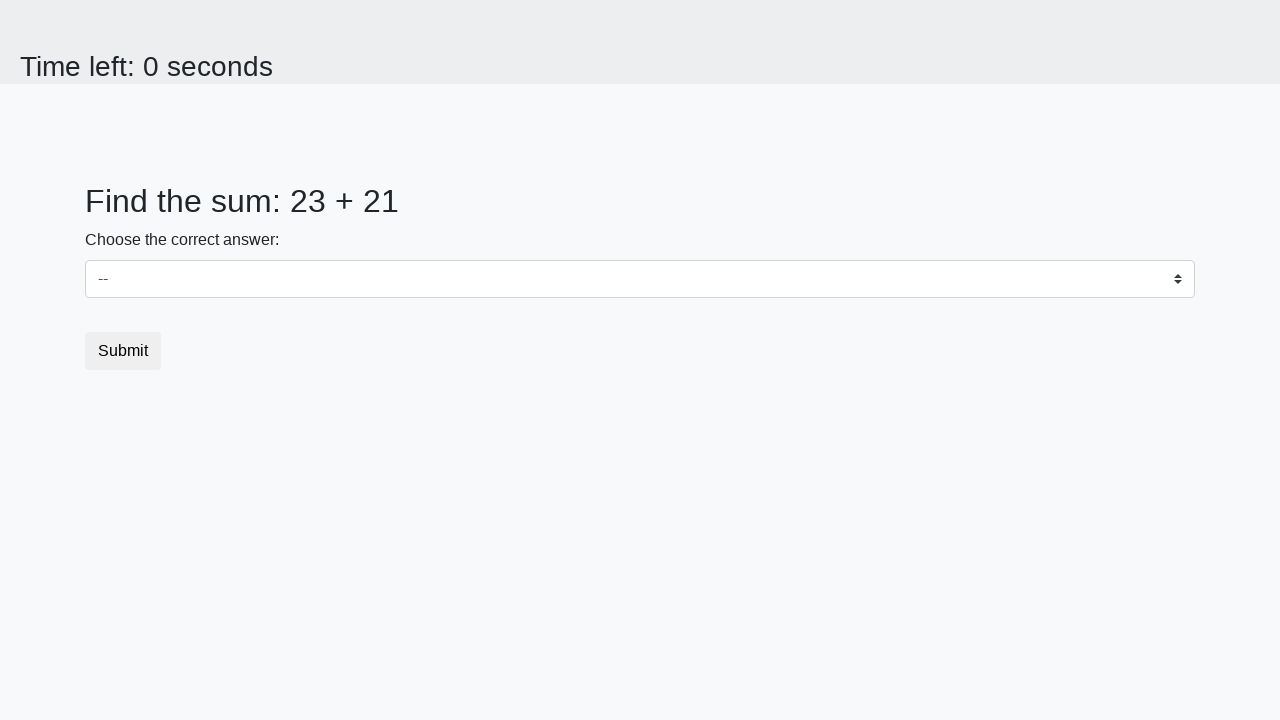

Calculated sum: 23 + 21 = 44
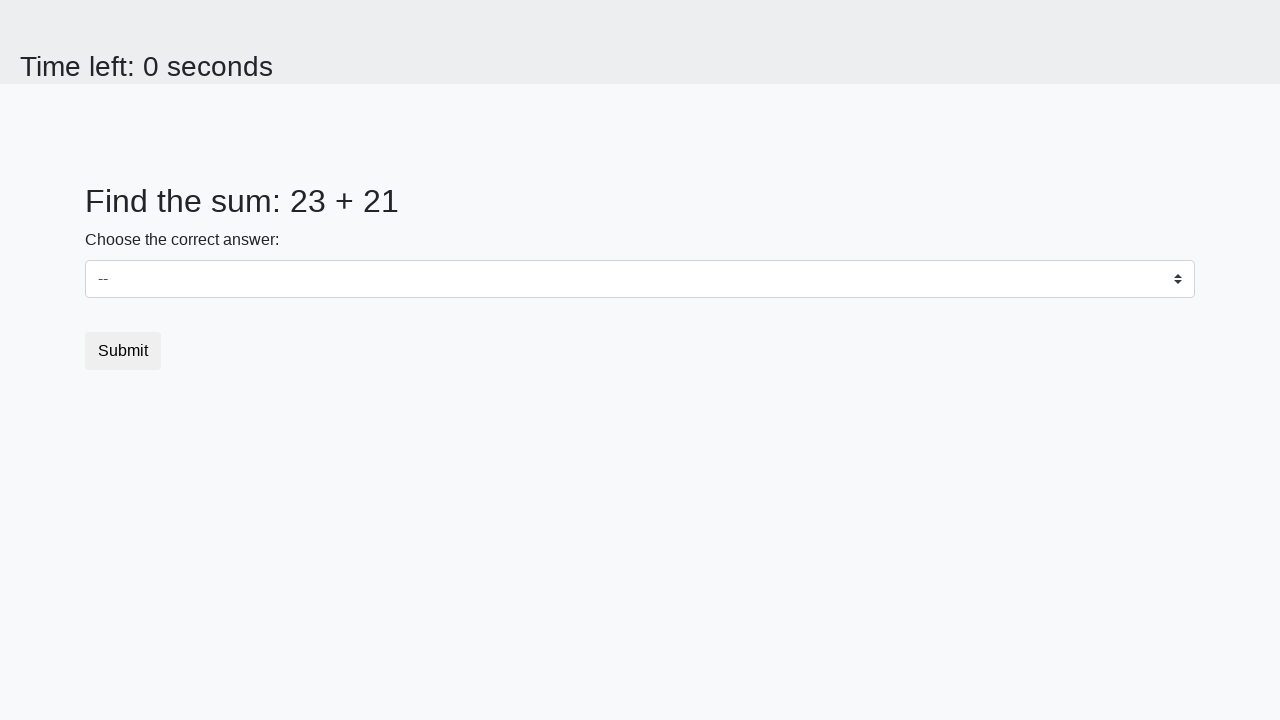

Selected value 44 from dropdown menu on select
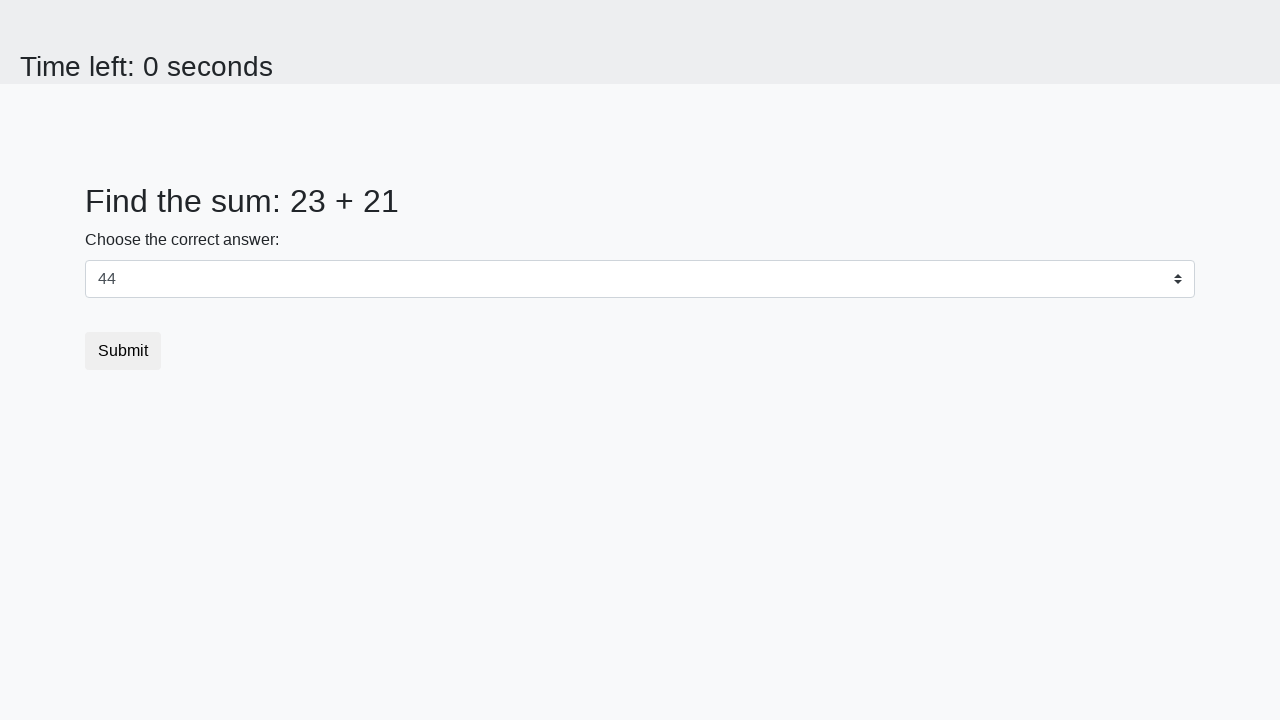

Clicked submit button at (123, 351) on button[type='submit']
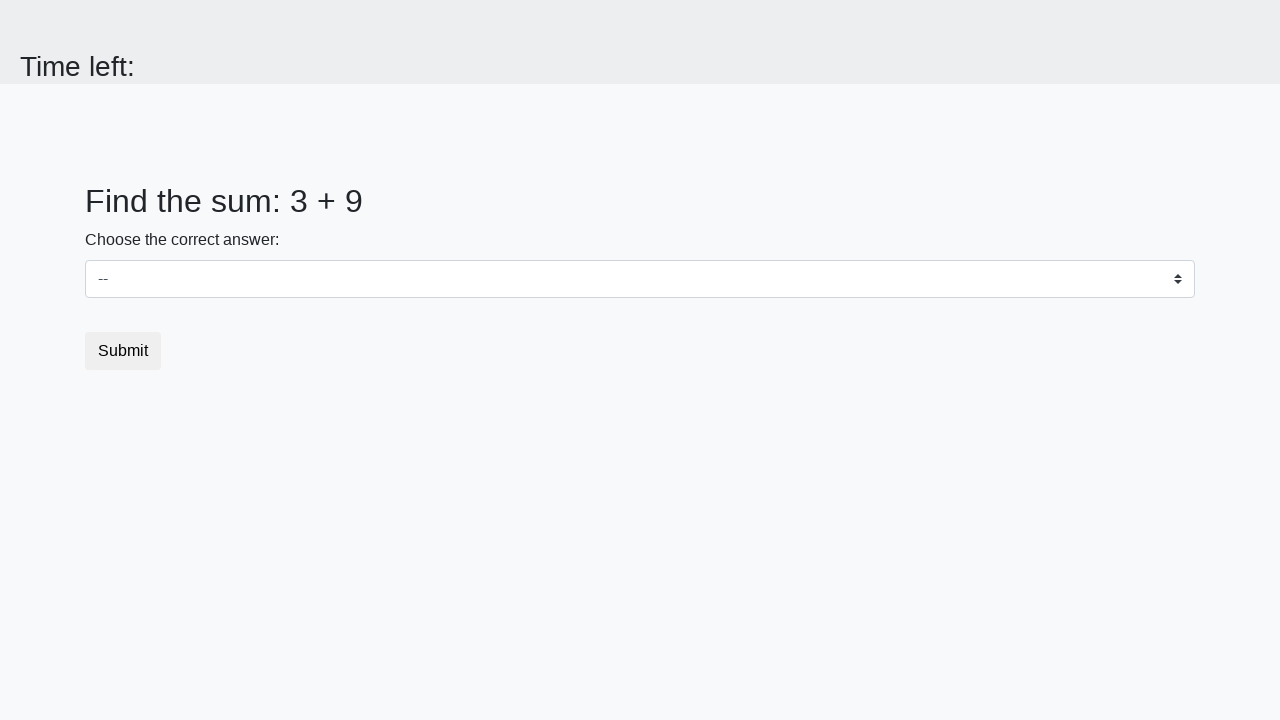

Waited 1000ms for page to process
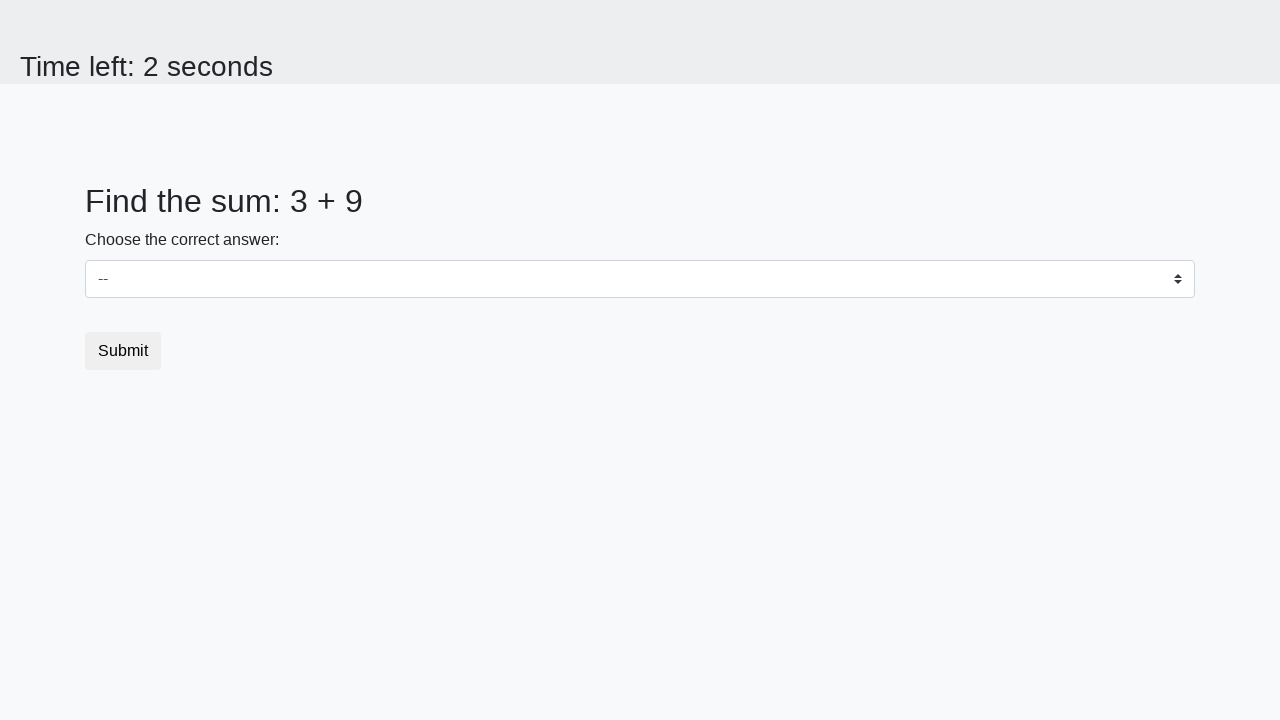

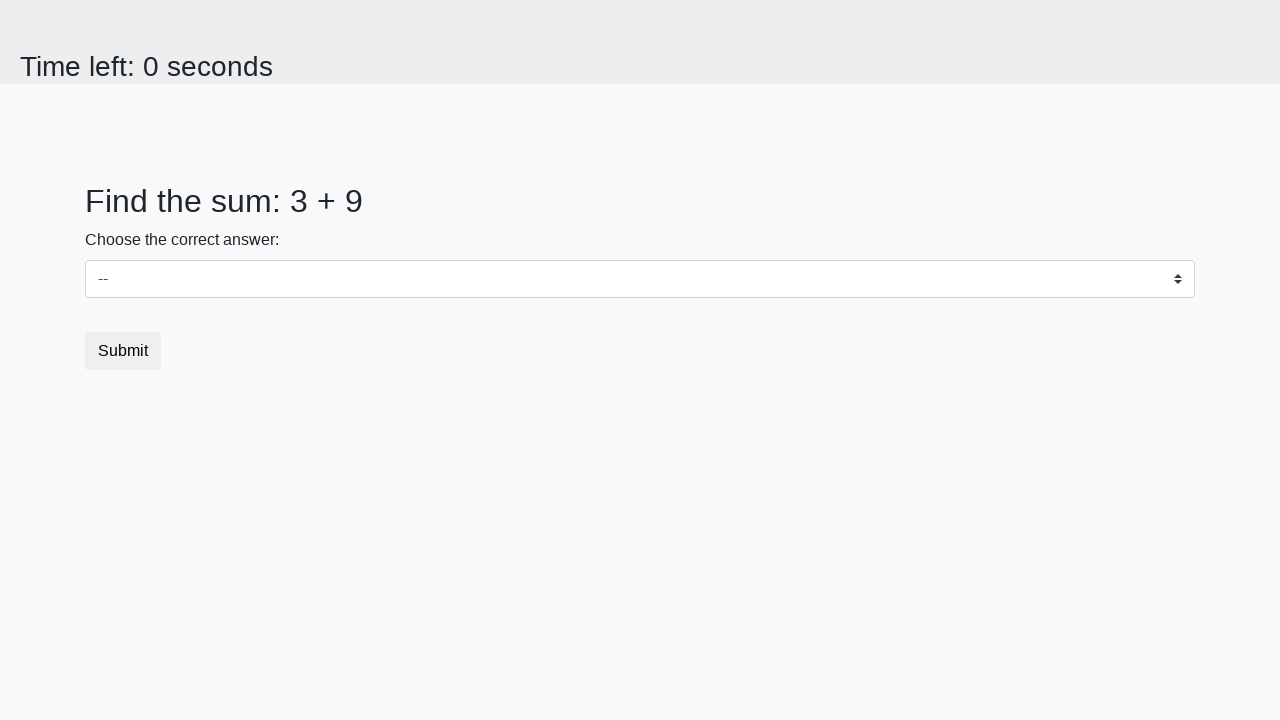